Tests dynamic control functionality by clicking the Enable button and waiting for an input field to become enabled

Starting URL: http://the-internet.herokuapp.com/dynamic_controls

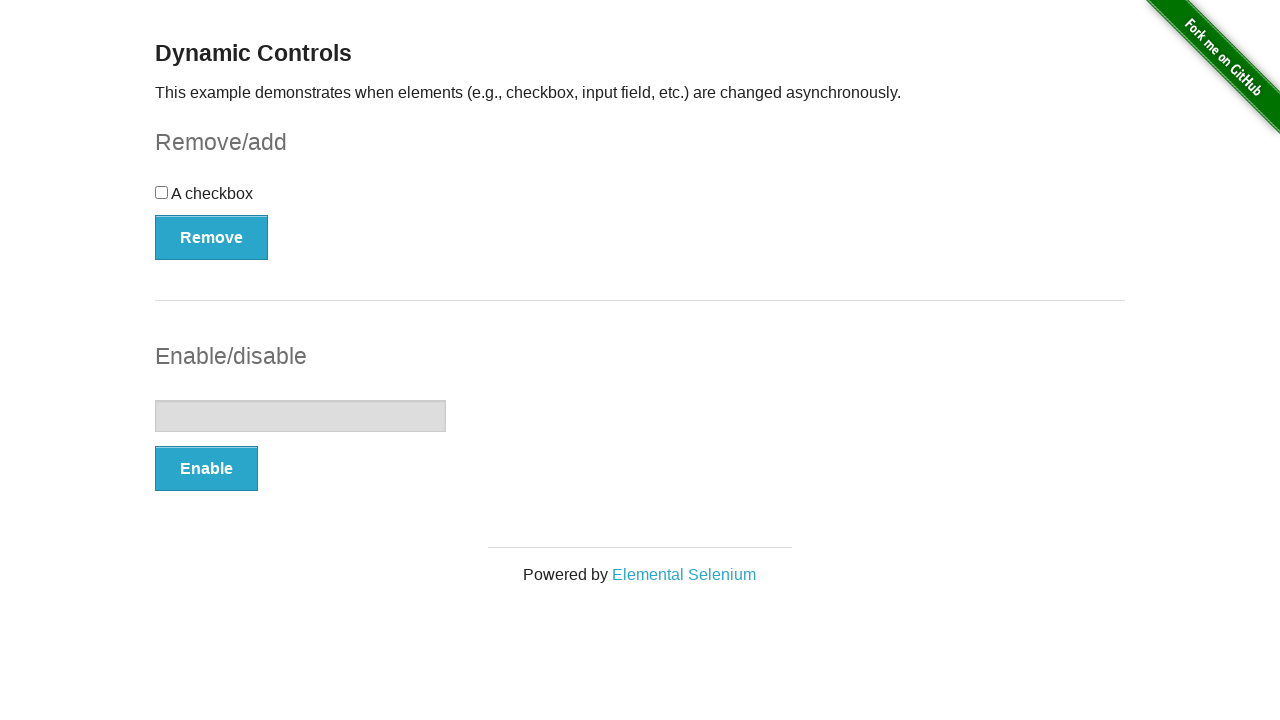

Navigated to dynamic controls page
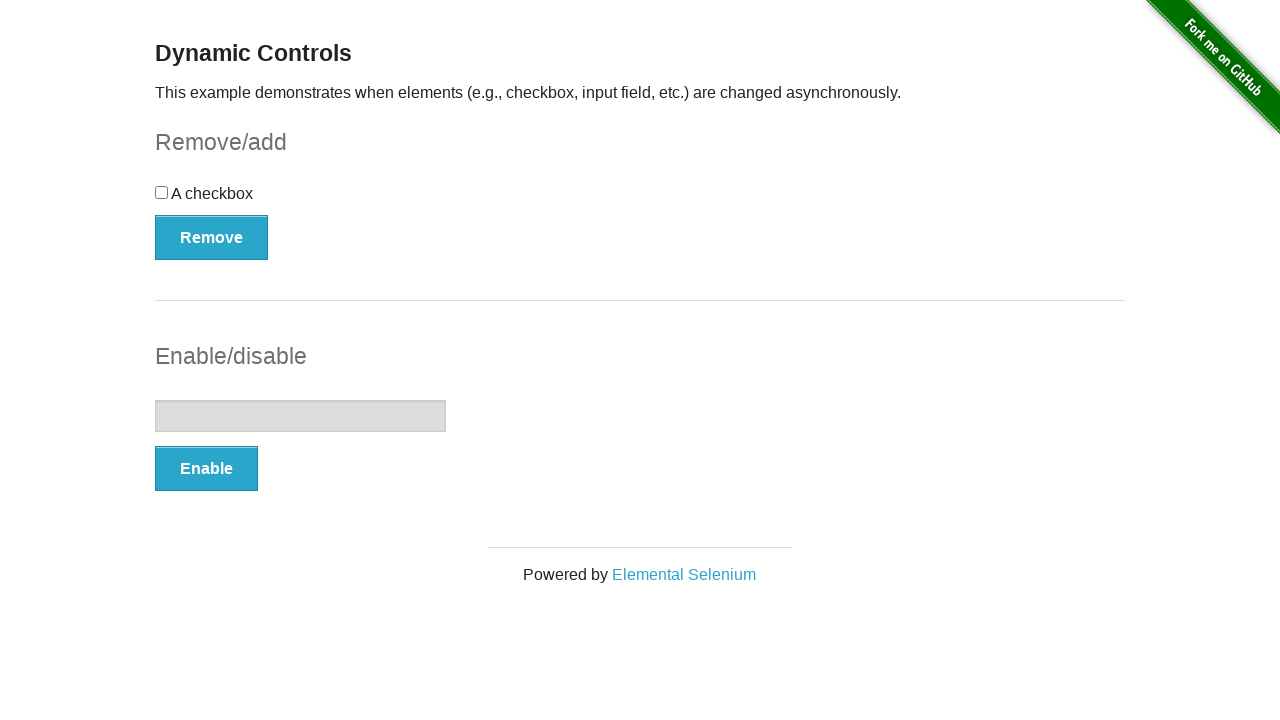

Clicked the Enable button at (206, 469) on xpath=//*[@id="input-example"]/button
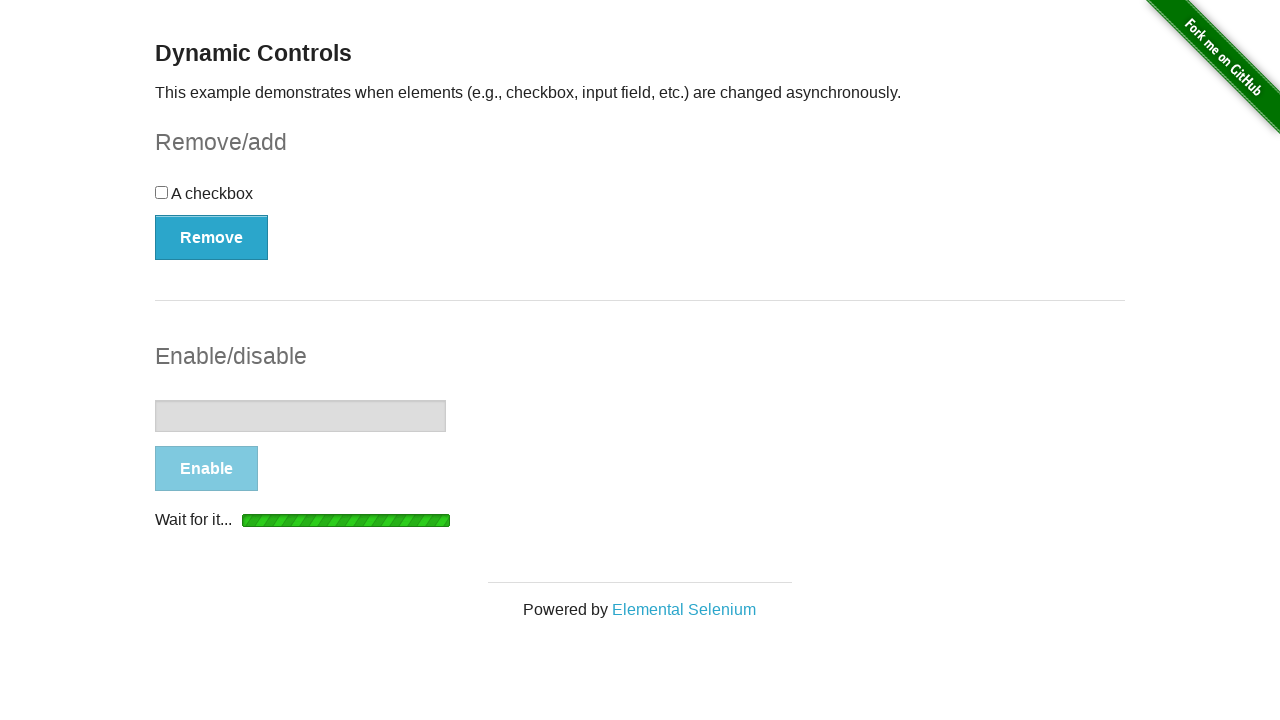

Timeout waiting for input field to be enabled - test failed
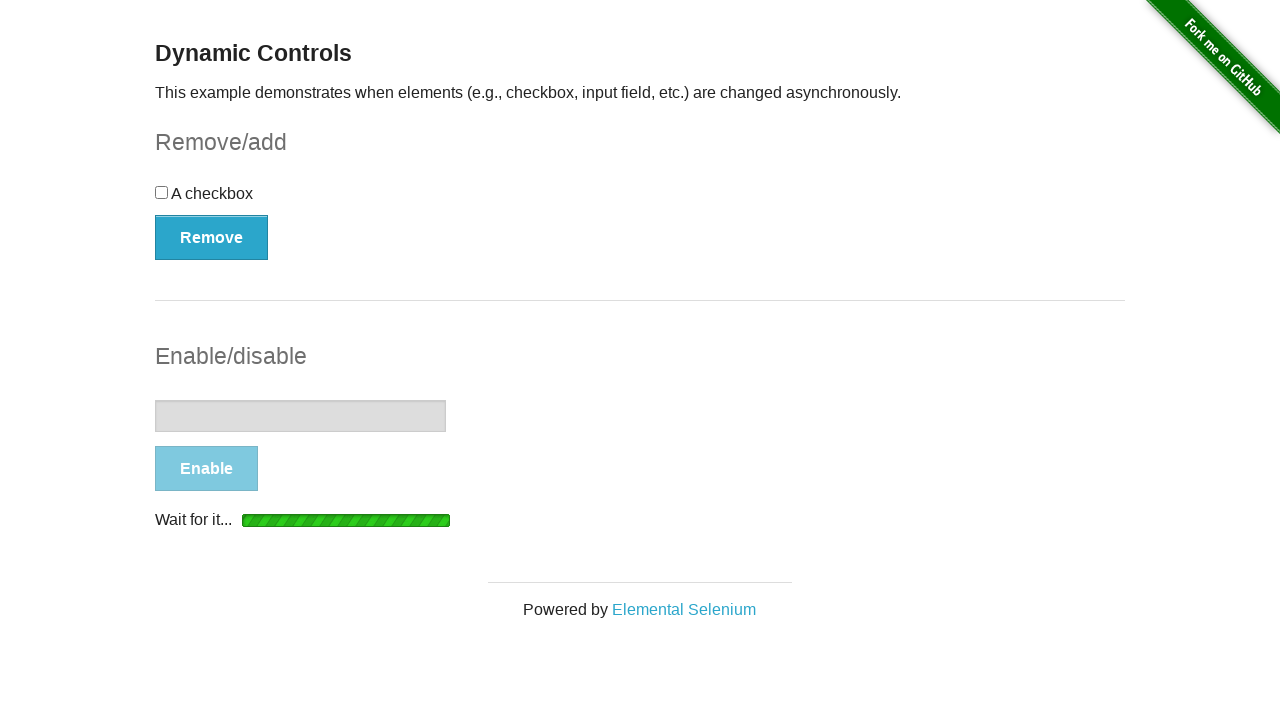

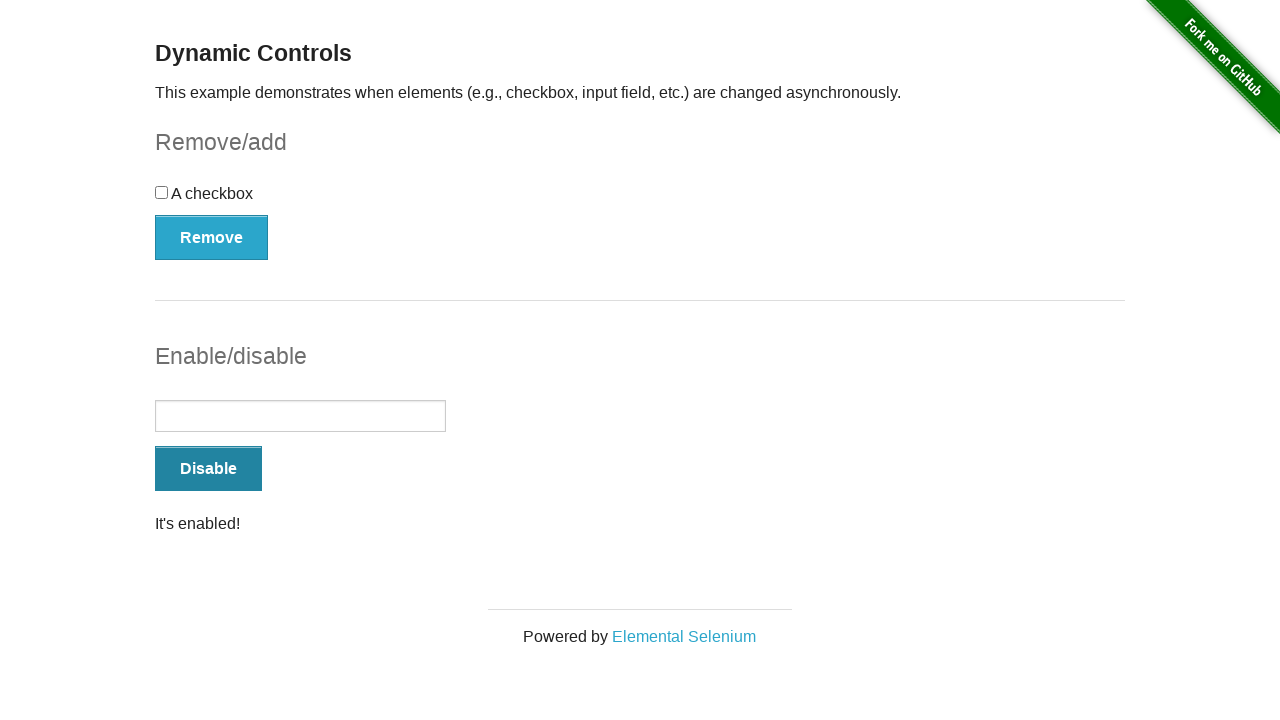